Tests that new todo items are appended to the bottom of the list by creating 3 items

Starting URL: https://demo.playwright.dev/todomvc

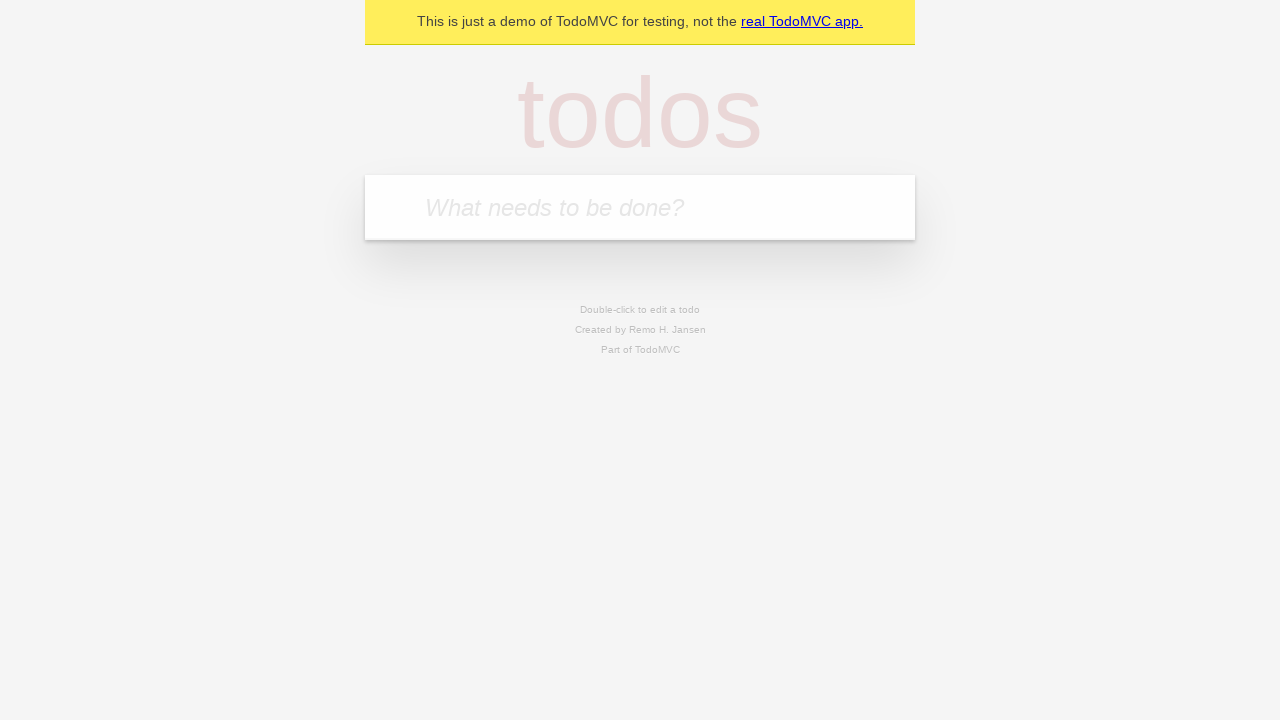

Filled new todo input with 'buy some cheese' on .new-todo
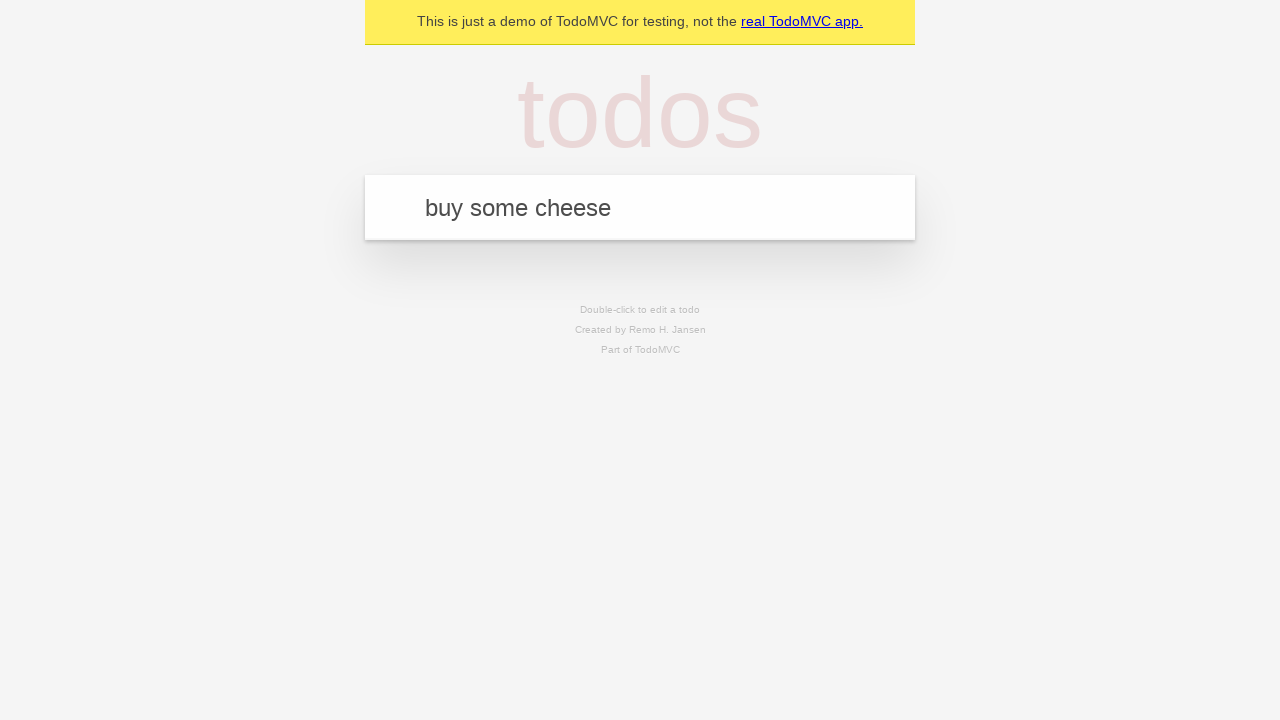

Pressed Enter to create first todo item on .new-todo
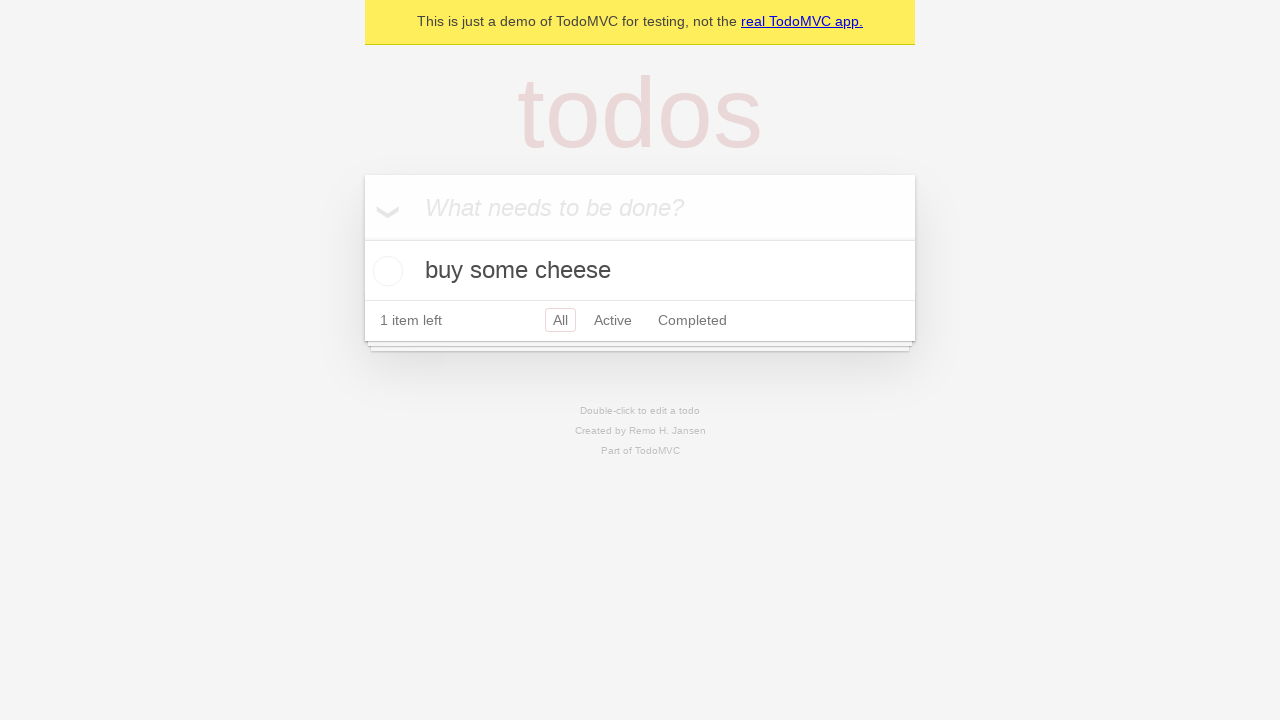

Filled new todo input with 'feed the cat' on .new-todo
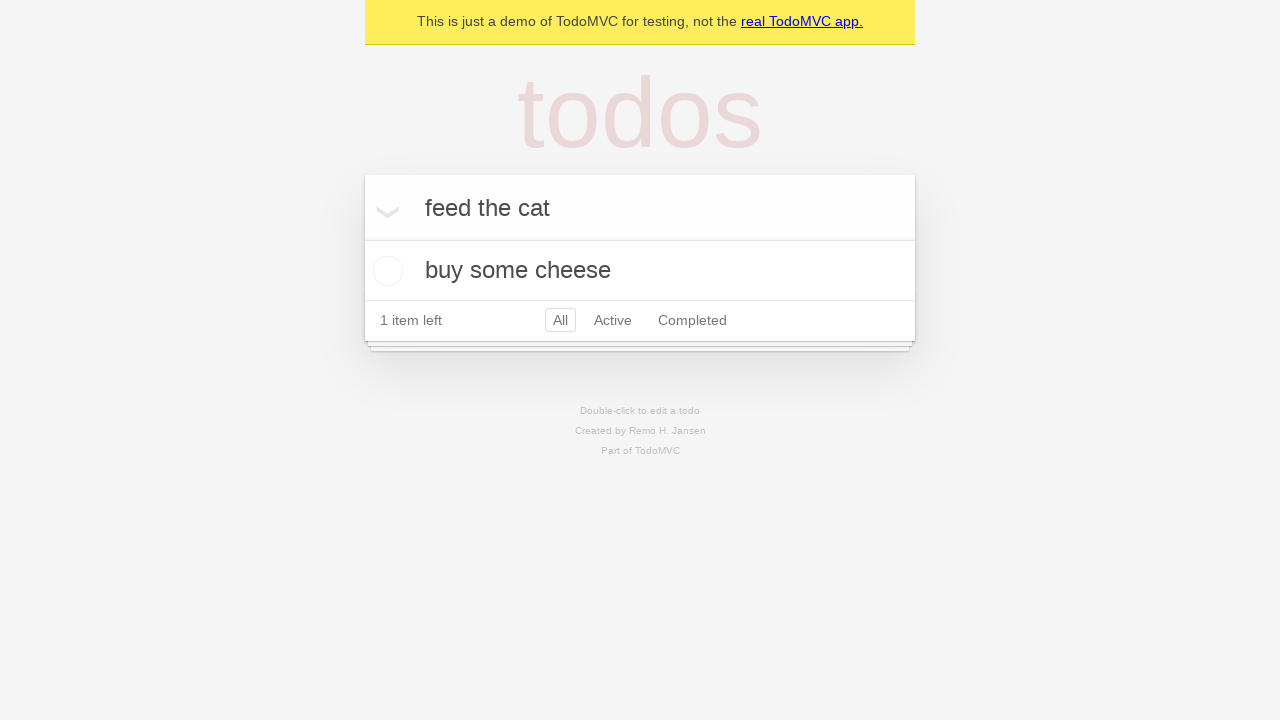

Pressed Enter to create second todo item on .new-todo
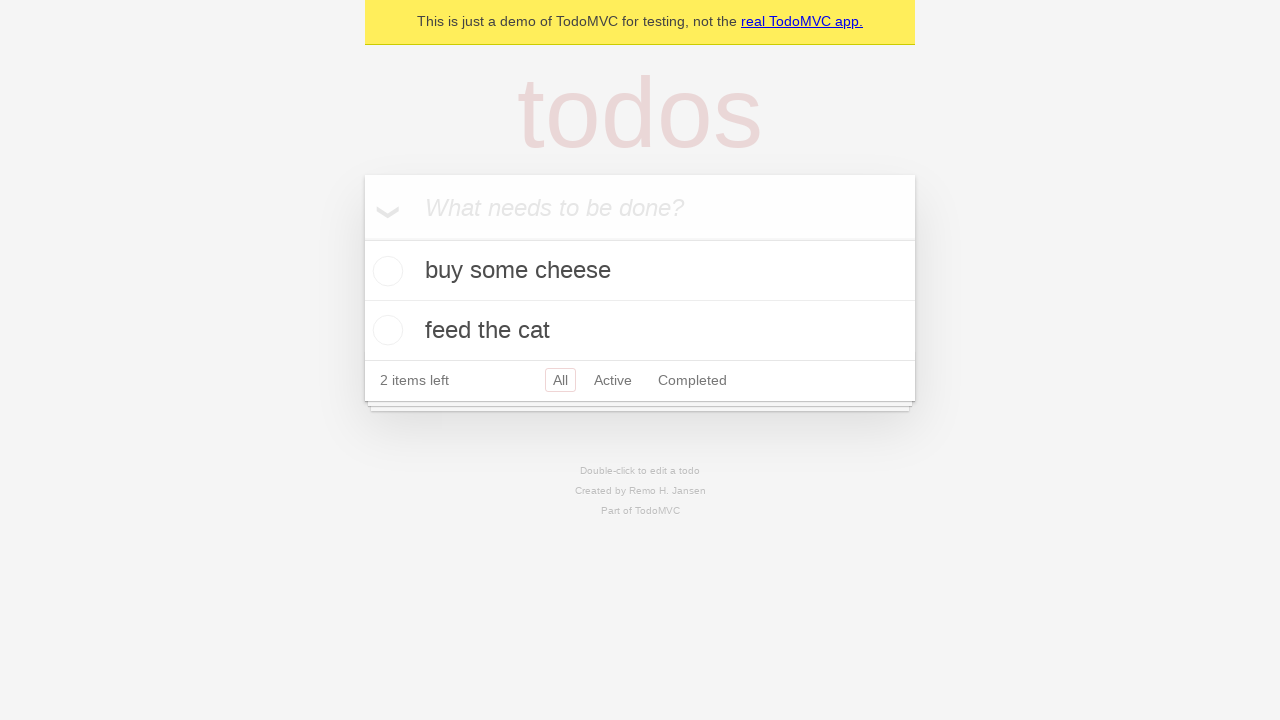

Filled new todo input with 'book a doctors appointment' on .new-todo
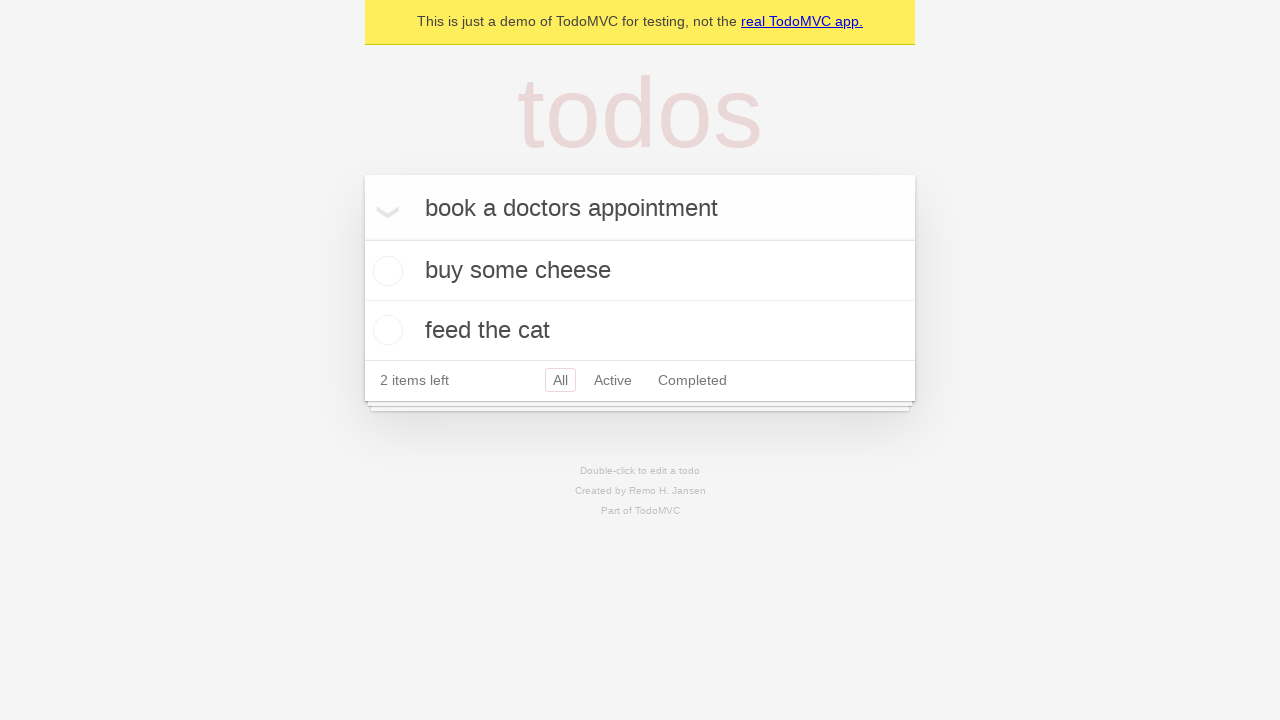

Pressed Enter to create third todo item on .new-todo
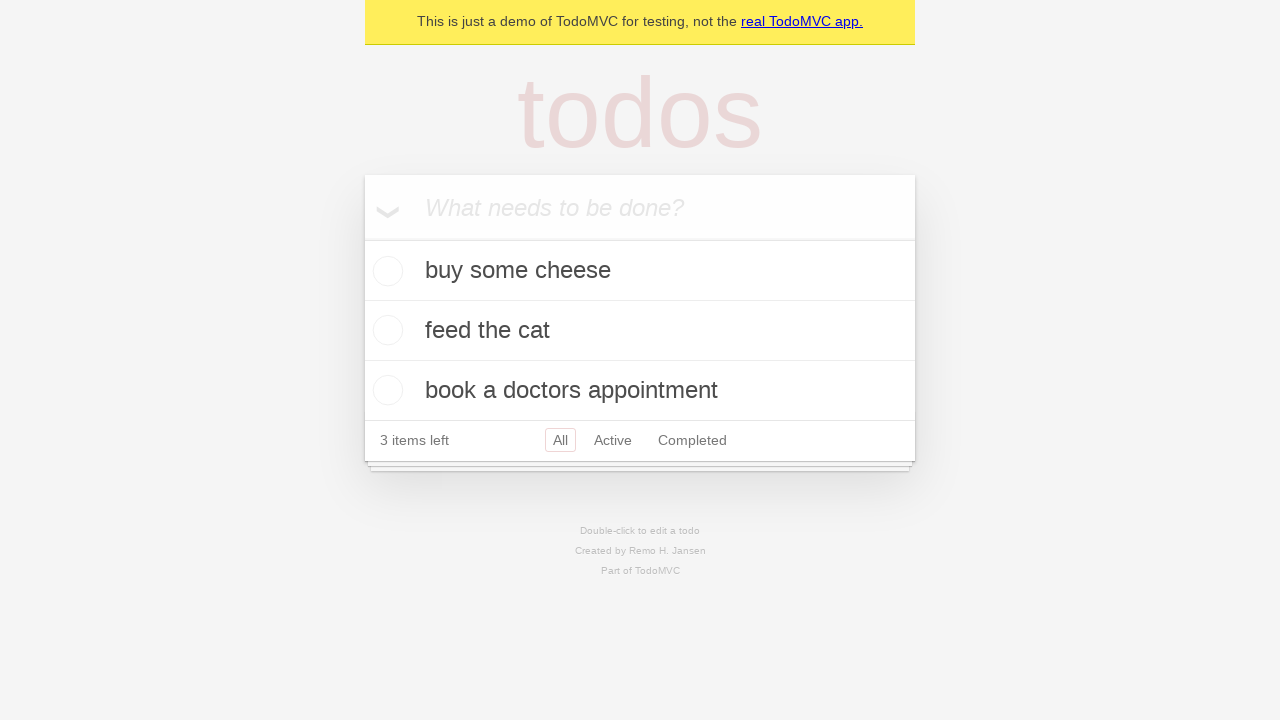

Waited for third todo item to be visible in list
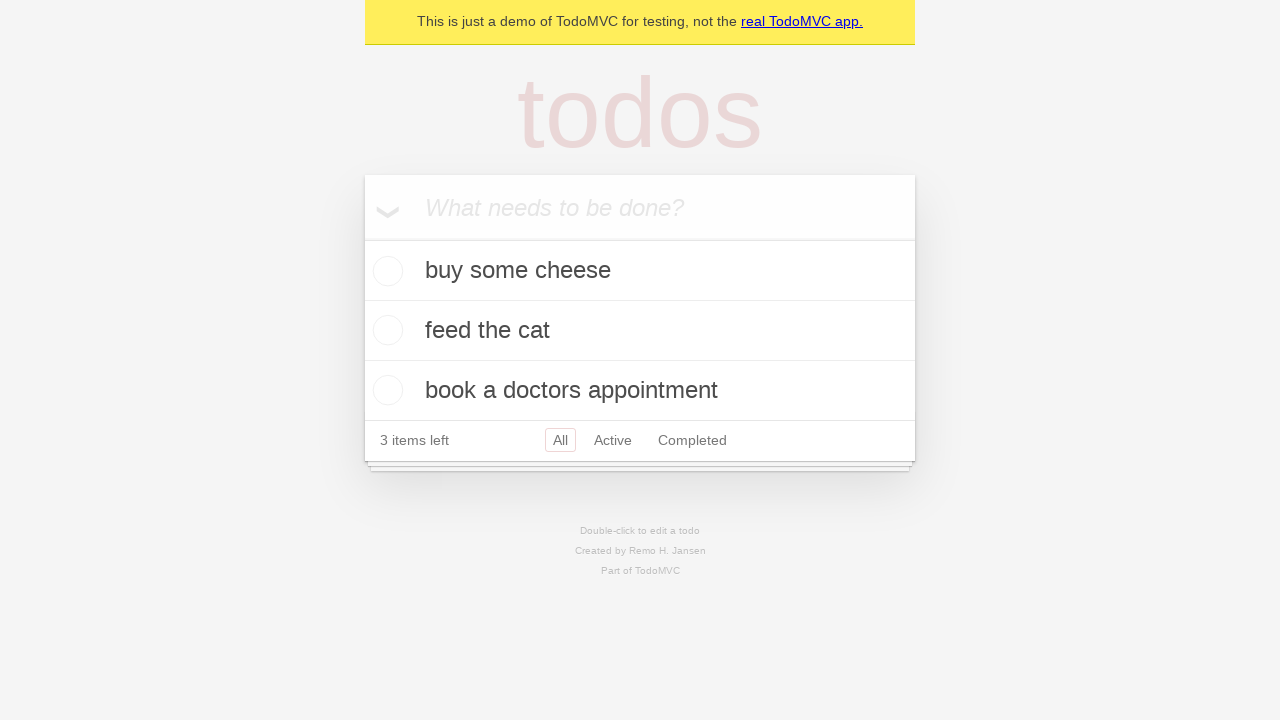

Waited for todo count element to be visible
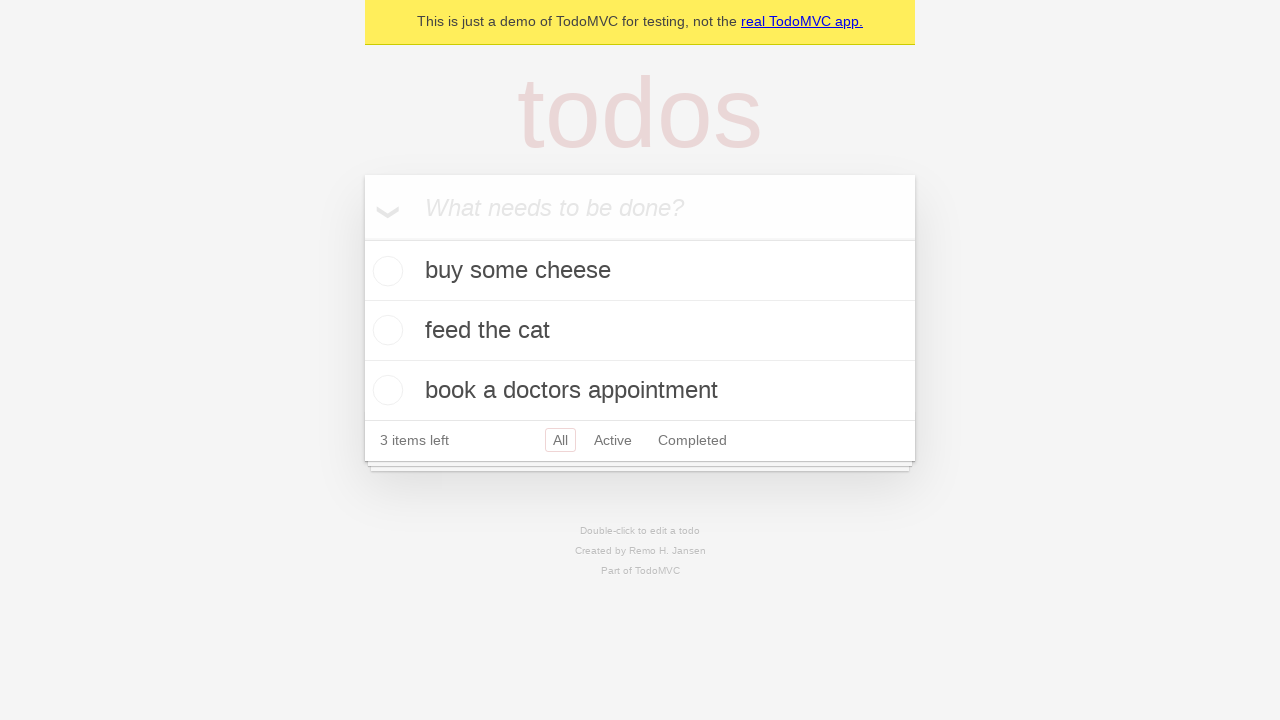

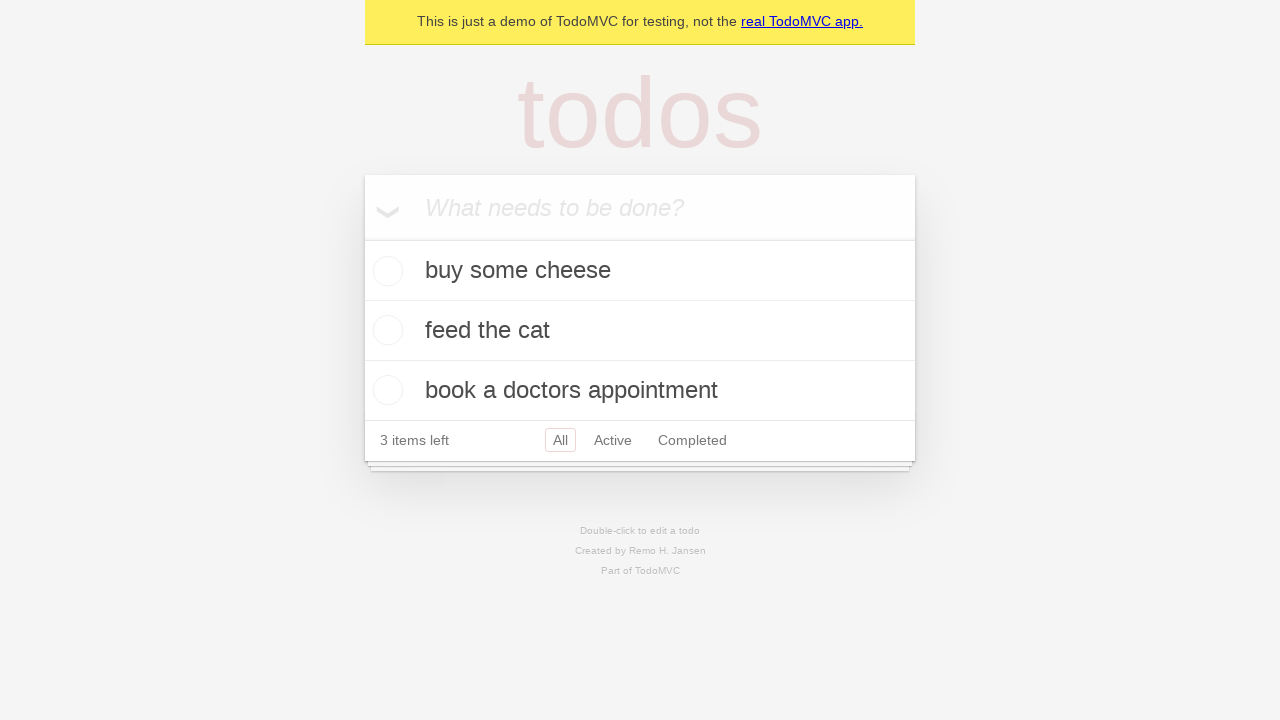